Tests dynamic element creation and deletion by clicking buttons to add and remove elements from the page

Starting URL: https://the-internet.herokuapp.com/add_remove_elements/

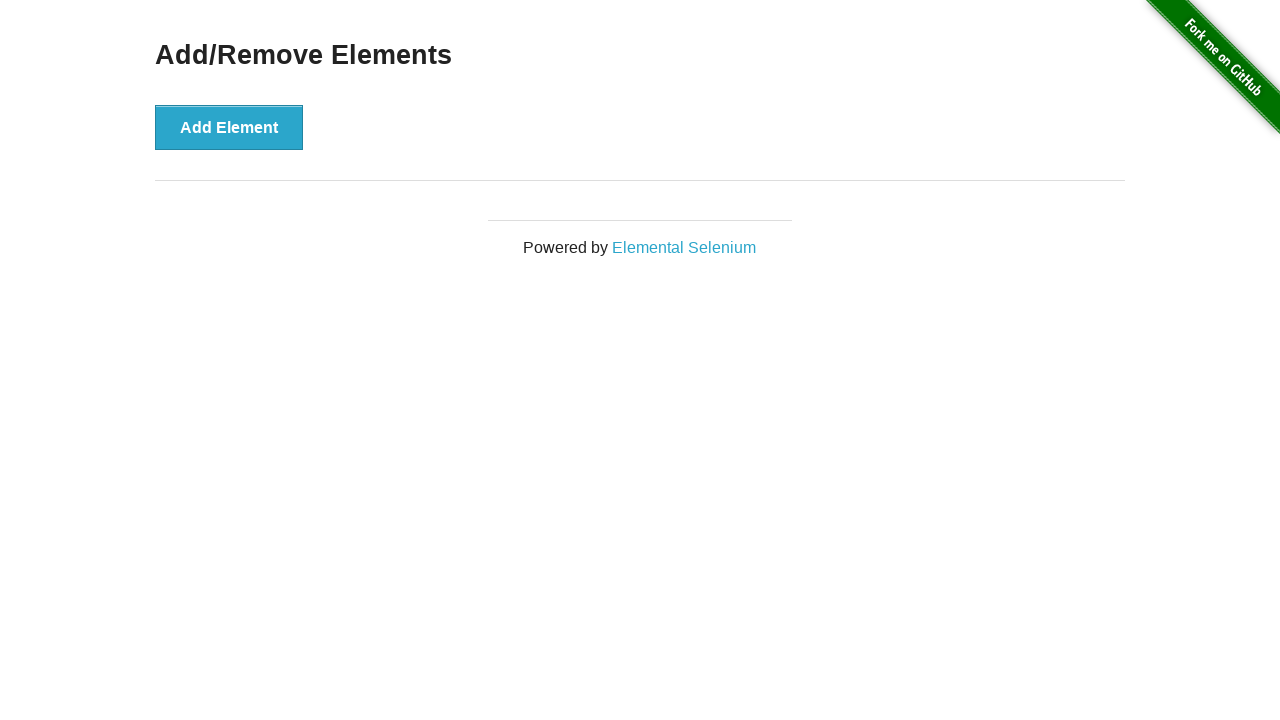

Clicked 'Add Element' button (iteration 1/5) at (229, 127) on xpath=//button[text()="Add Element"]
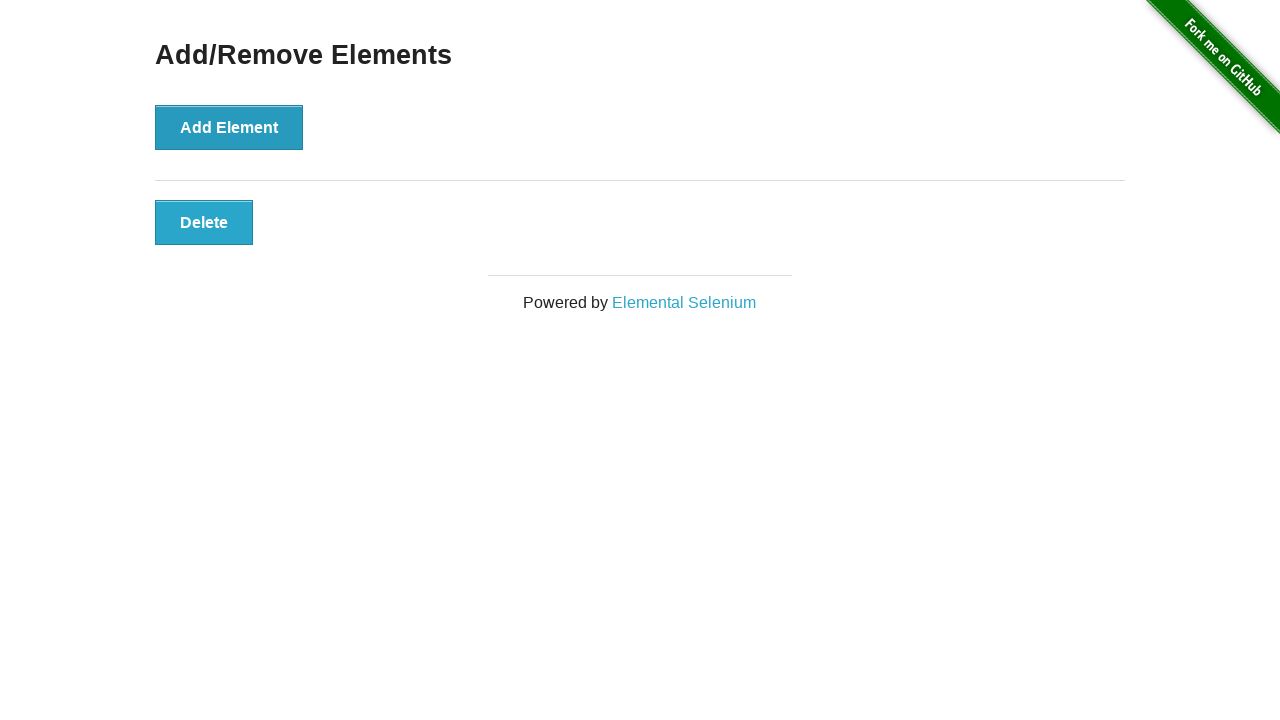

Clicked 'Add Element' button (iteration 2/5) at (229, 127) on xpath=//button[text()="Add Element"]
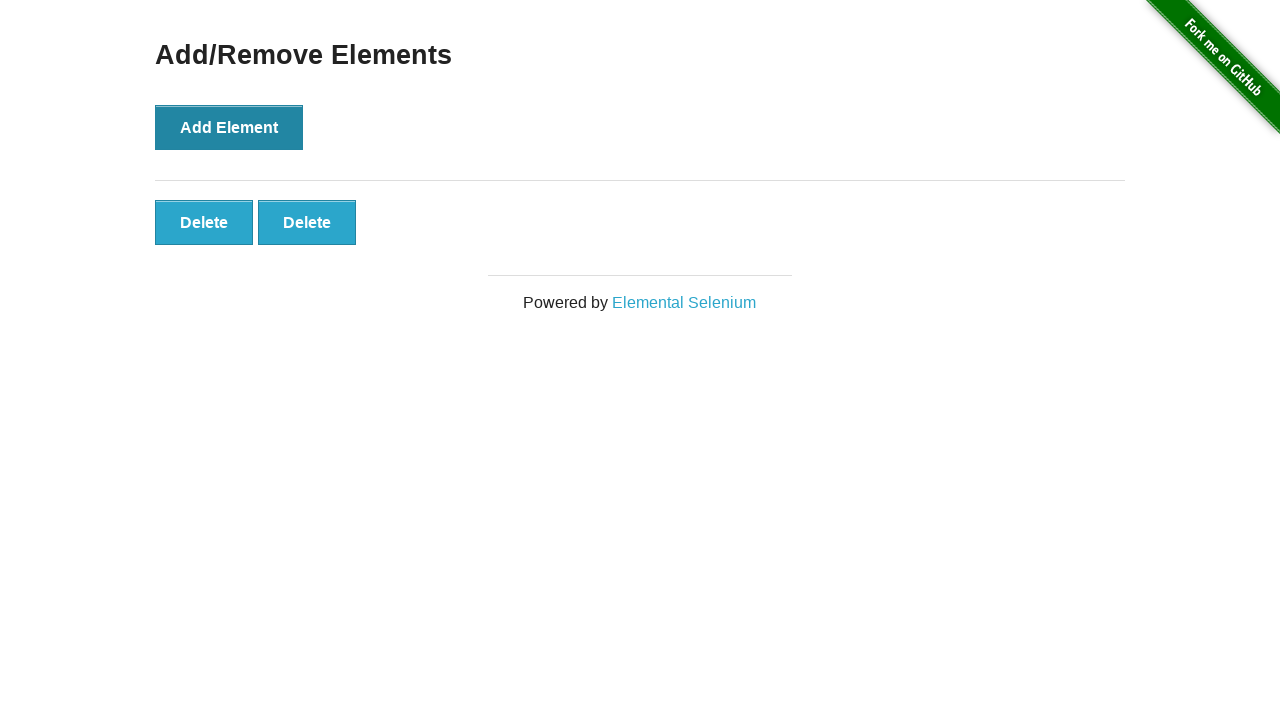

Clicked 'Add Element' button (iteration 3/5) at (229, 127) on xpath=//button[text()="Add Element"]
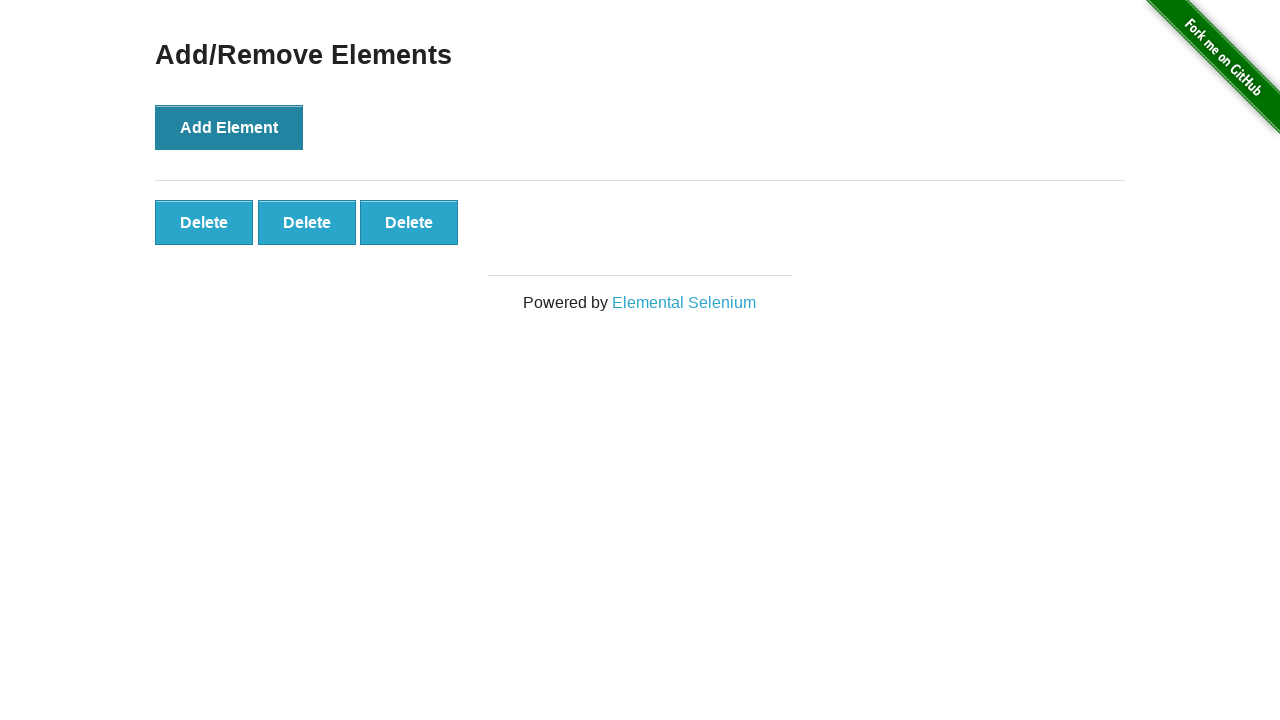

Clicked 'Add Element' button (iteration 4/5) at (229, 127) on xpath=//button[text()="Add Element"]
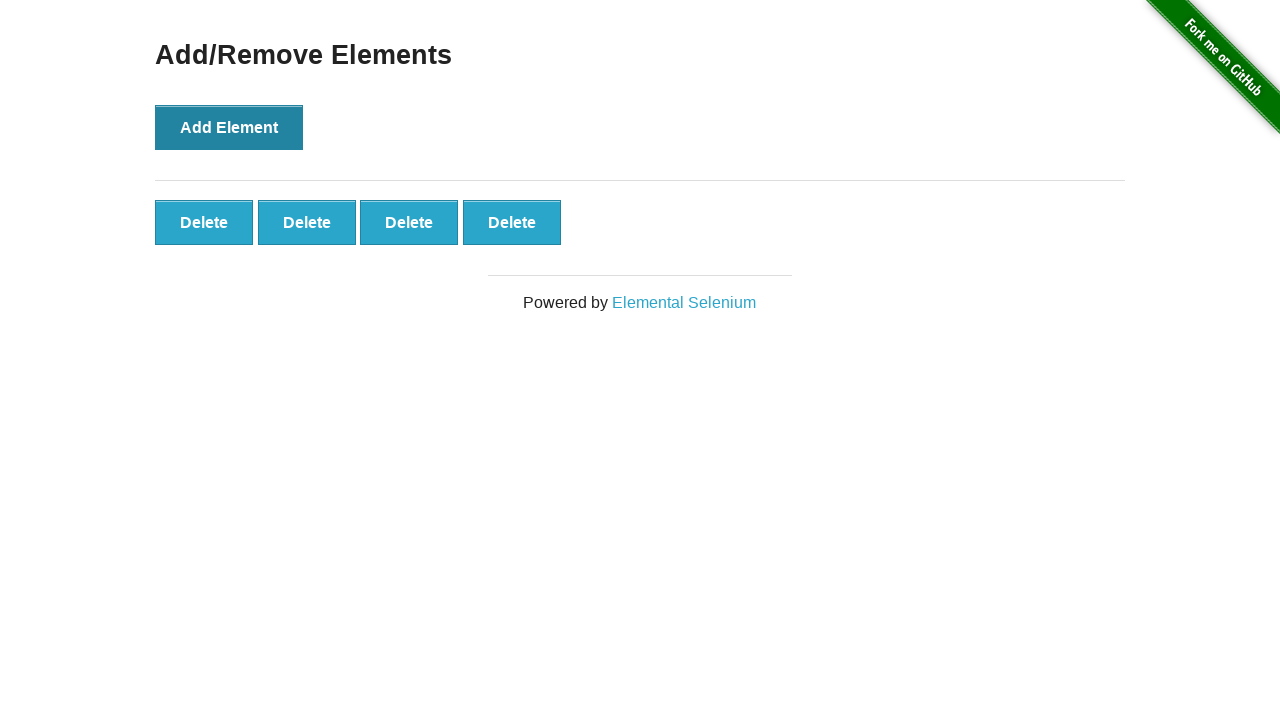

Clicked 'Add Element' button (iteration 5/5) at (229, 127) on xpath=//button[text()="Add Element"]
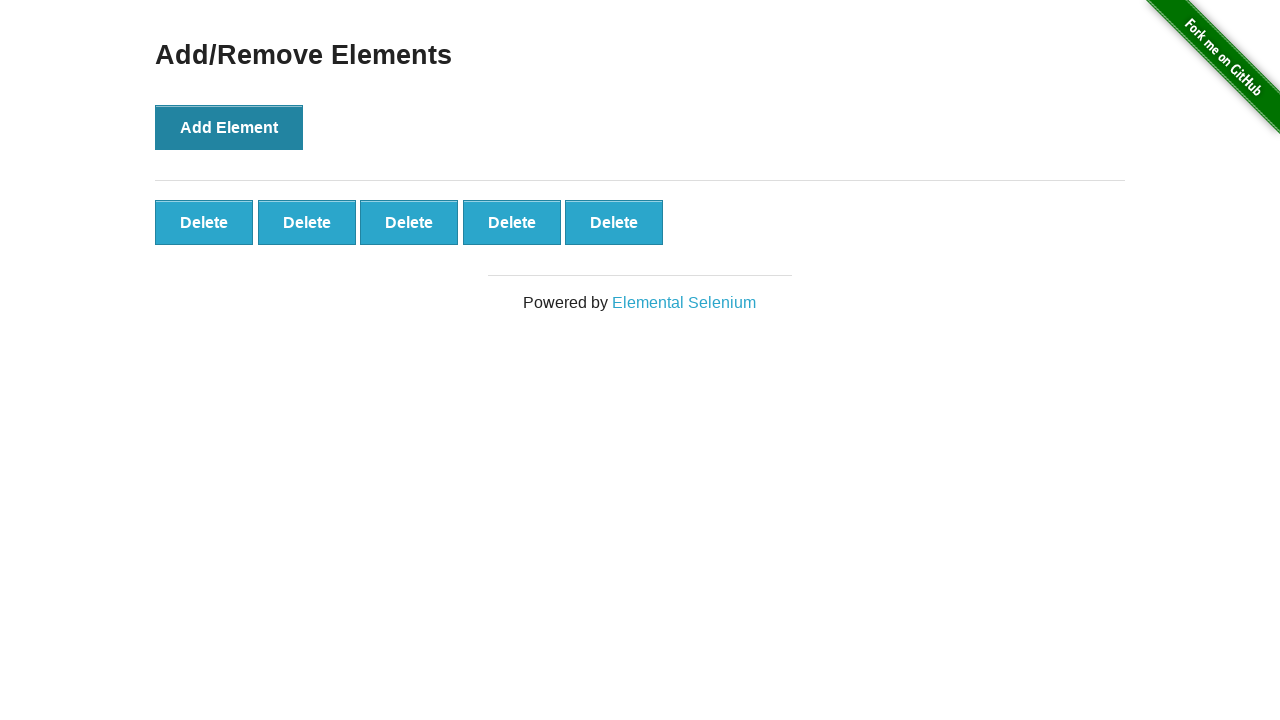

Clicked delete button to remove element (iteration 1/4) at (204, 222) on #elements button:first-child
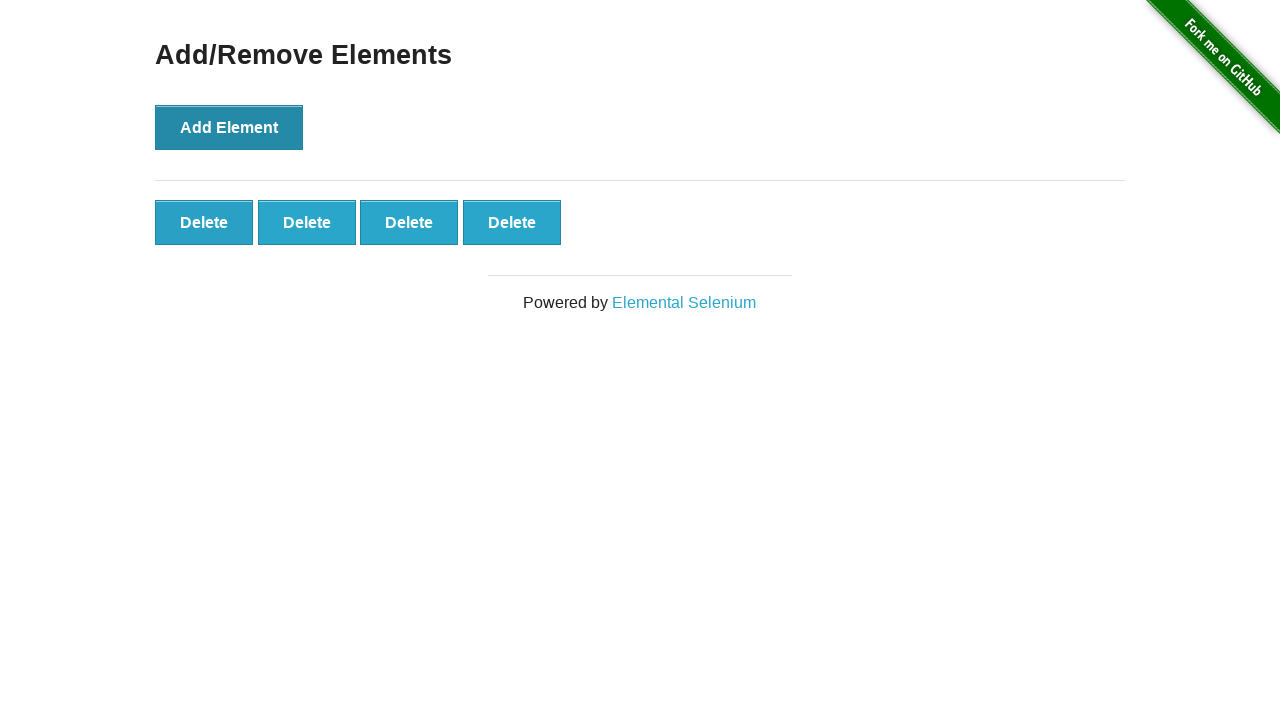

Clicked delete button to remove element (iteration 2/4) at (204, 222) on #elements button:first-child
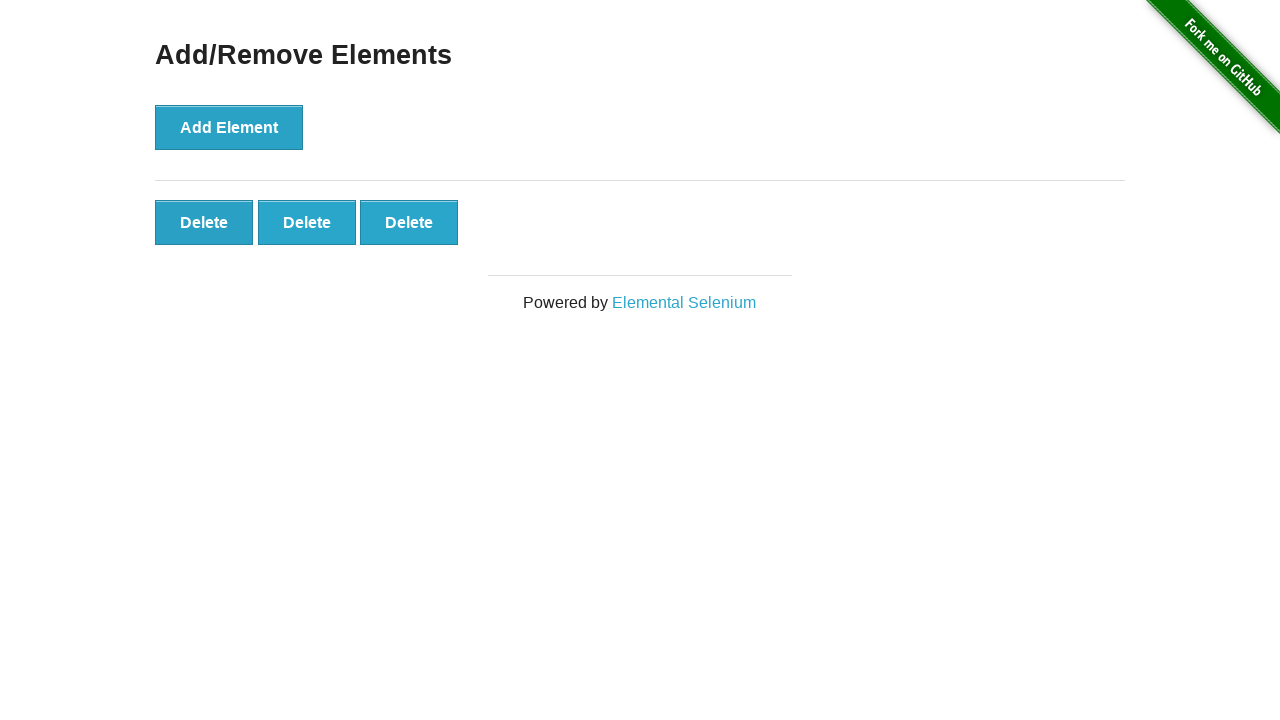

Clicked delete button to remove element (iteration 3/4) at (204, 222) on #elements button:first-child
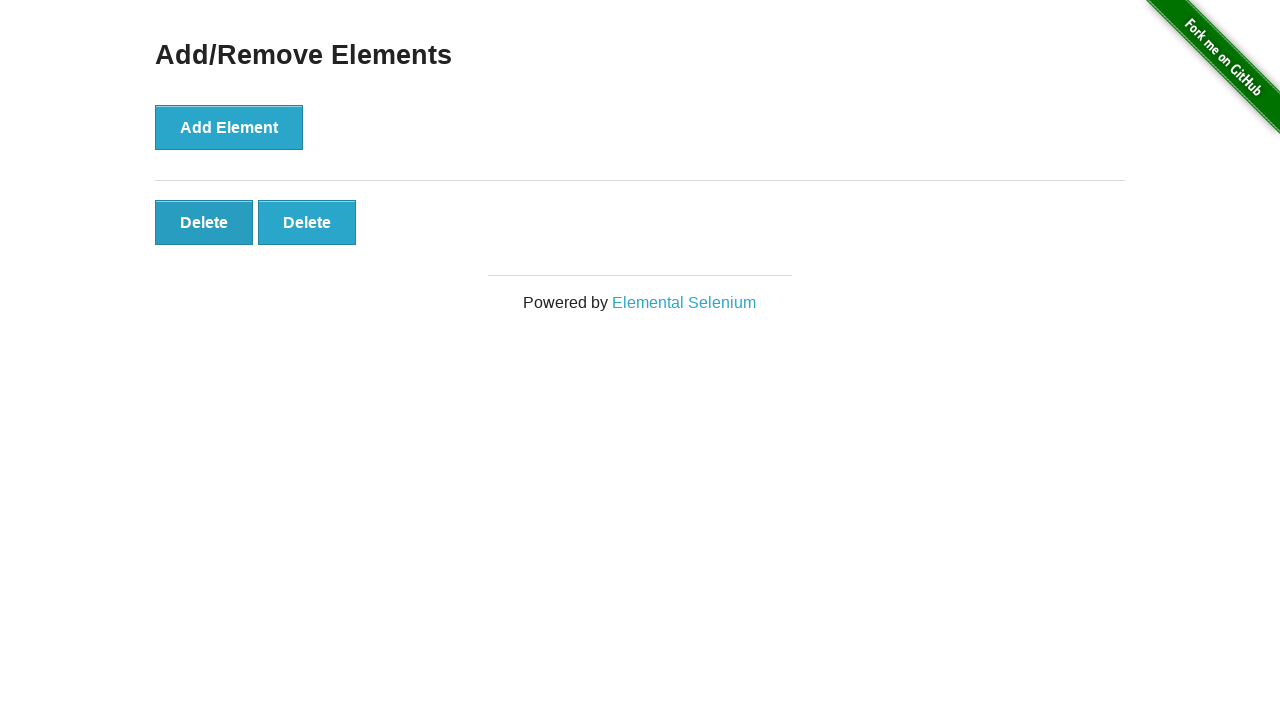

Clicked delete button to remove element (iteration 4/4) at (204, 222) on #elements button:first-child
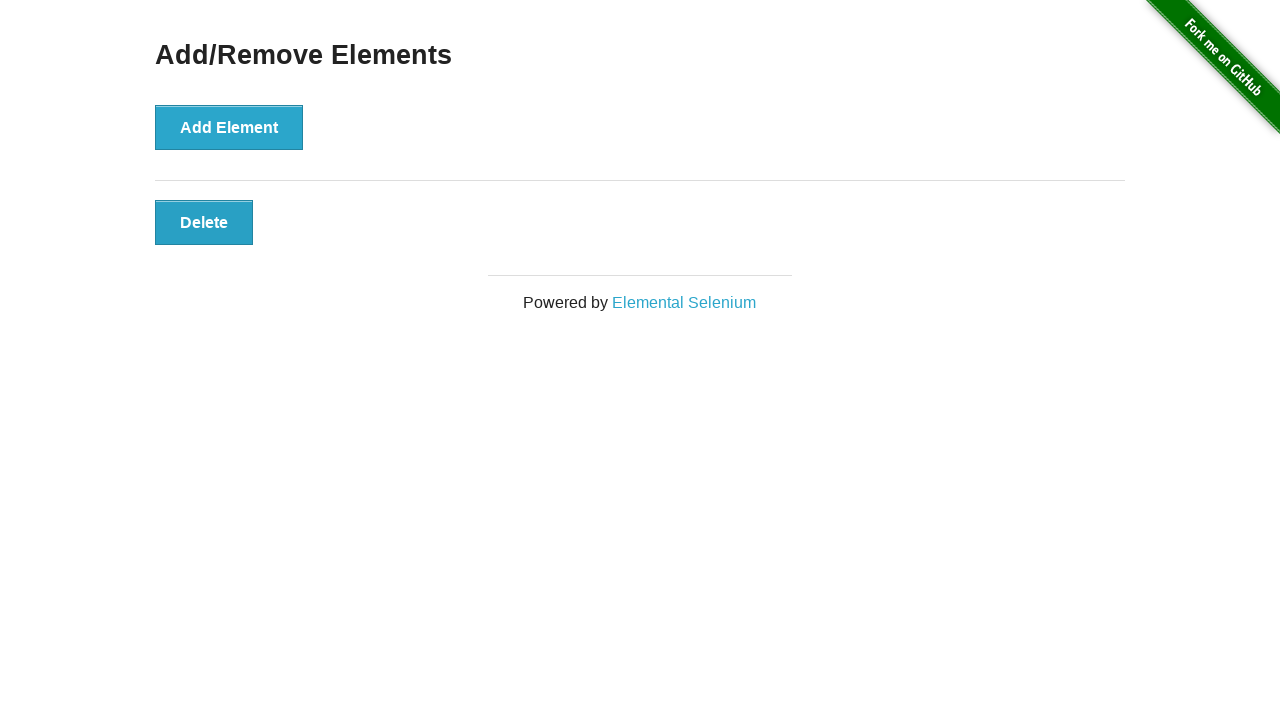

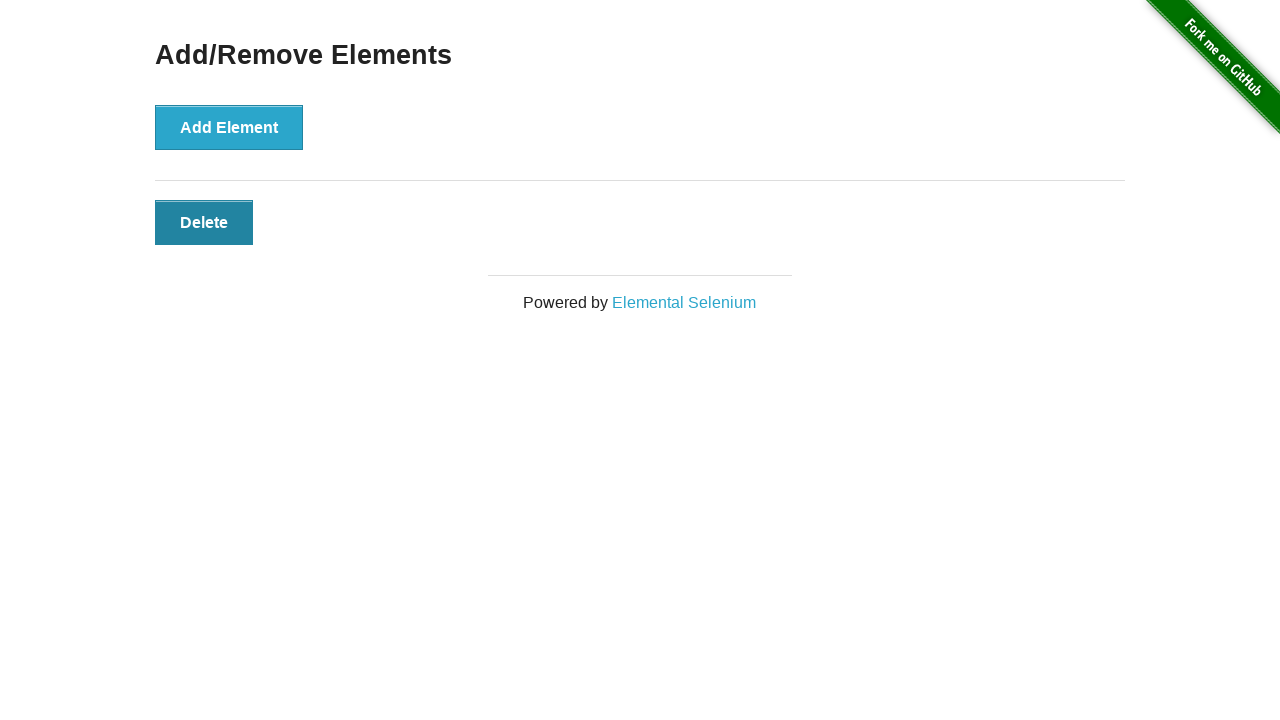